Tests a video converter website by navigating to a conversion page, clicking the start button, and waiting for the MP3 conversion link to appear

Starting URL: https://www.savethevideo.com/es/converter?url=www.dailymotion.com%2Fvideo%2Fx8qw7bc

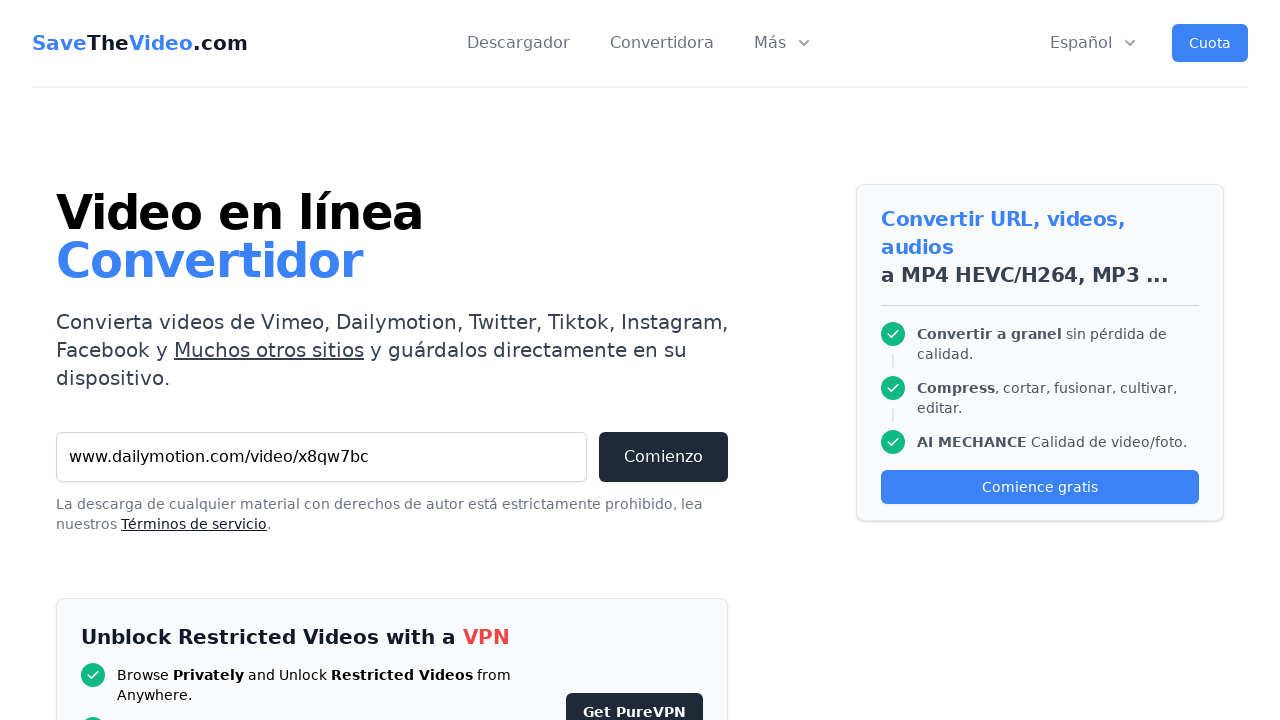

Waited for page to reach networkidle load state
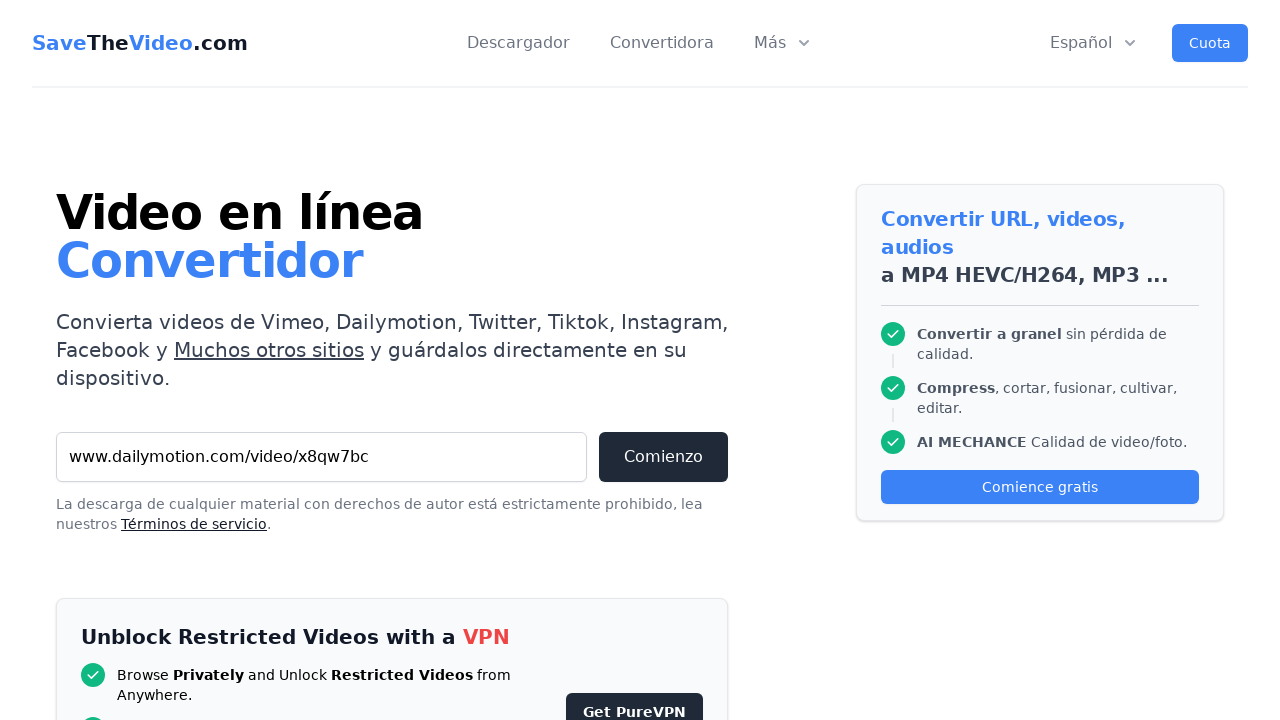

Waited 5 seconds for dynamic content to load
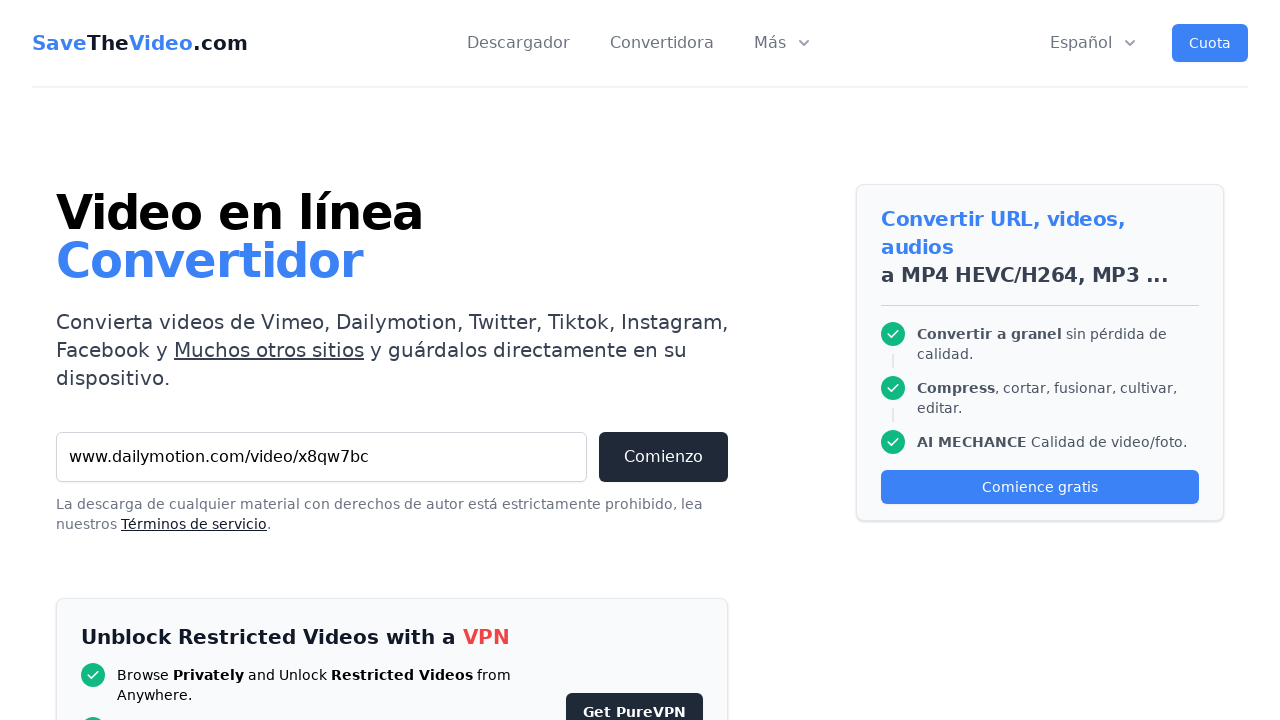

Clicked the 'Comienzo' (Start) button to initiate video conversion at (664, 457) on button:text('Comienzo')
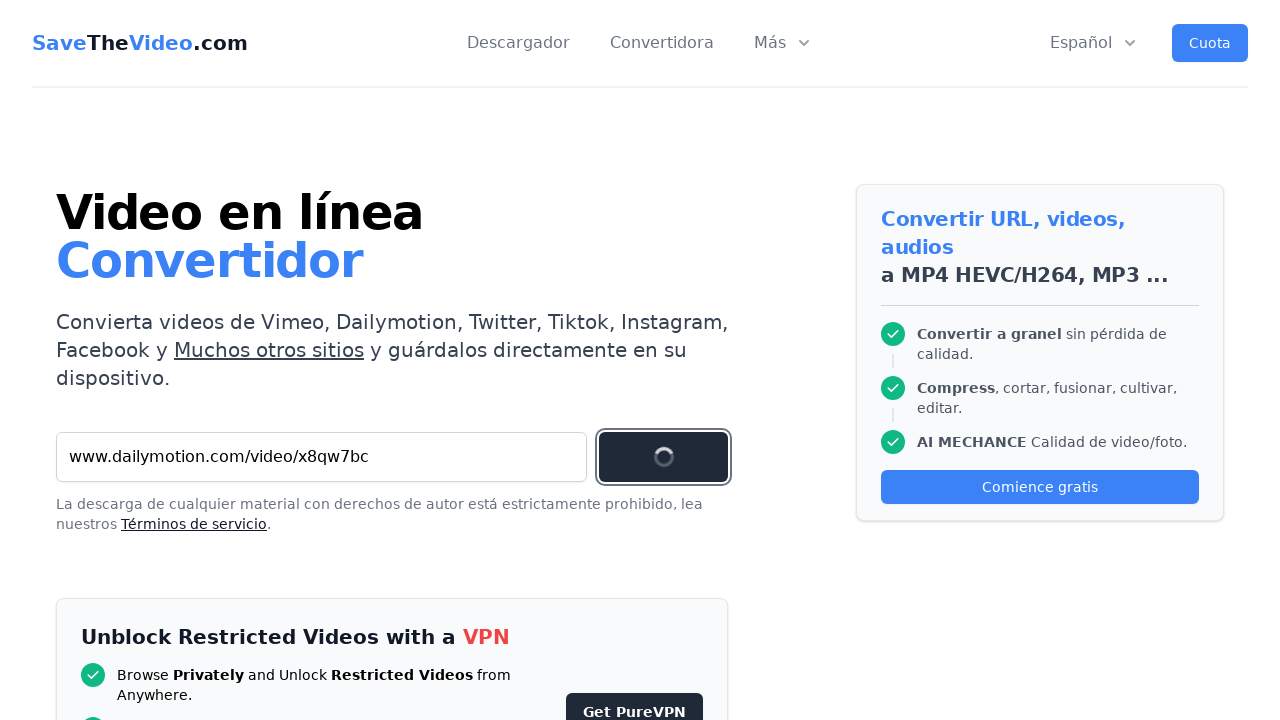

MP3 conversion link appeared - conversion process completed successfully
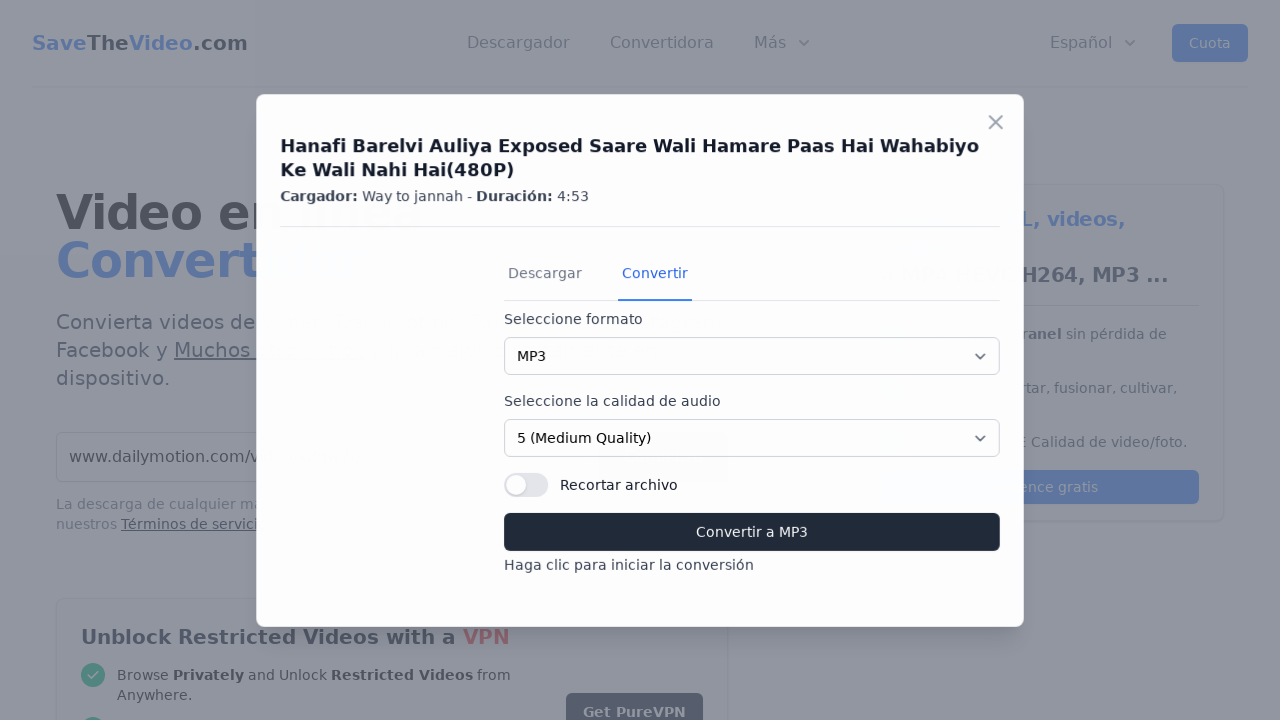

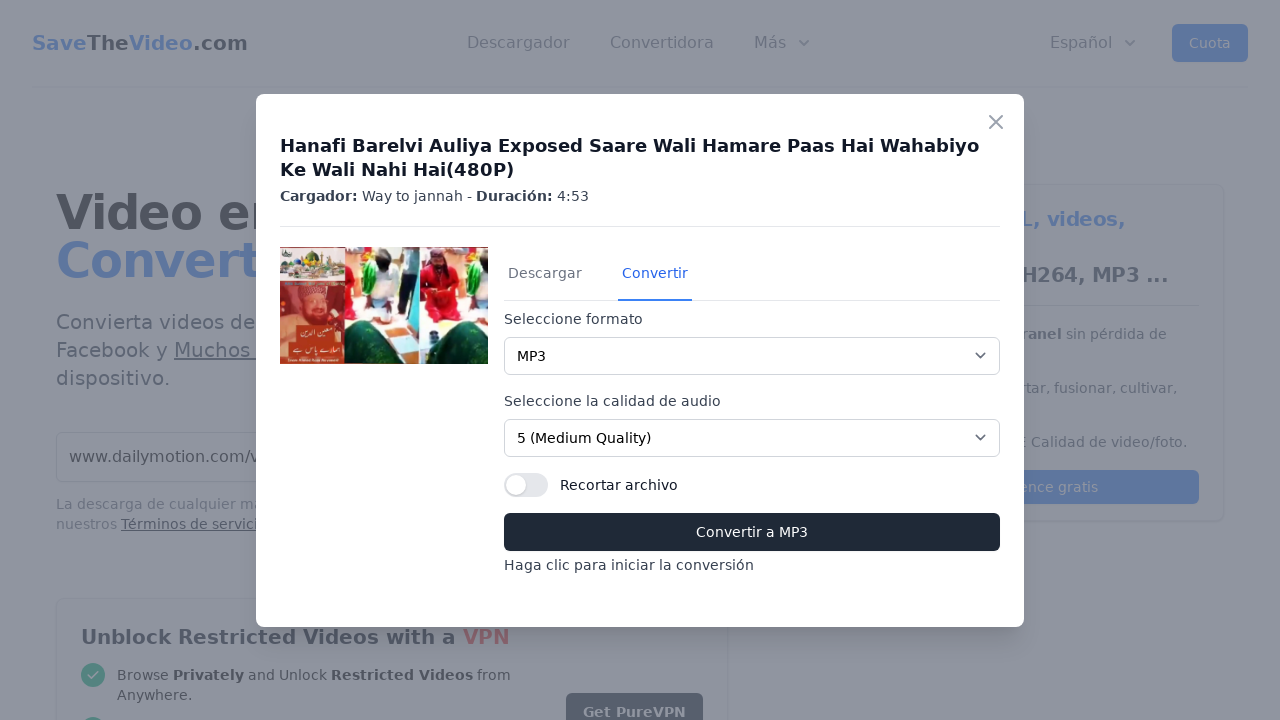